Tests that edits are saved when the edit input loses focus (blur event).

Starting URL: https://demo.playwright.dev/todomvc

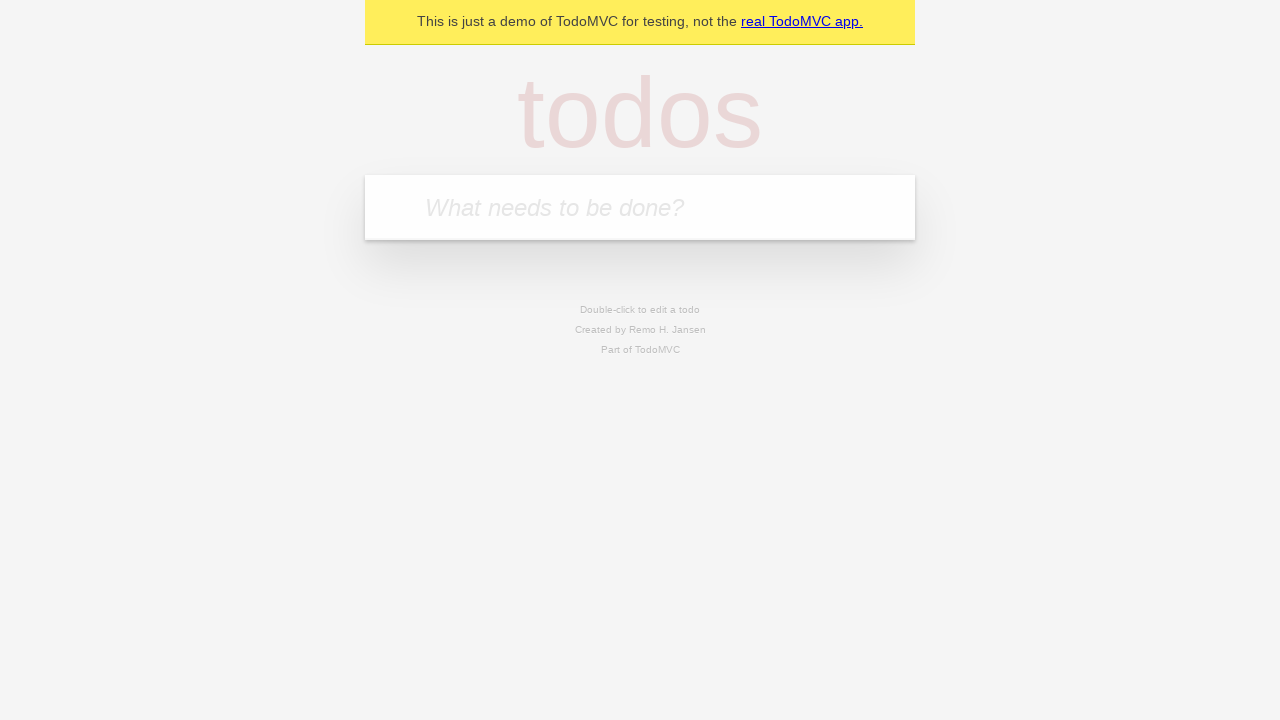

Filled todo input with 'buy some cheese' on internal:attr=[placeholder="What needs to be done?"i]
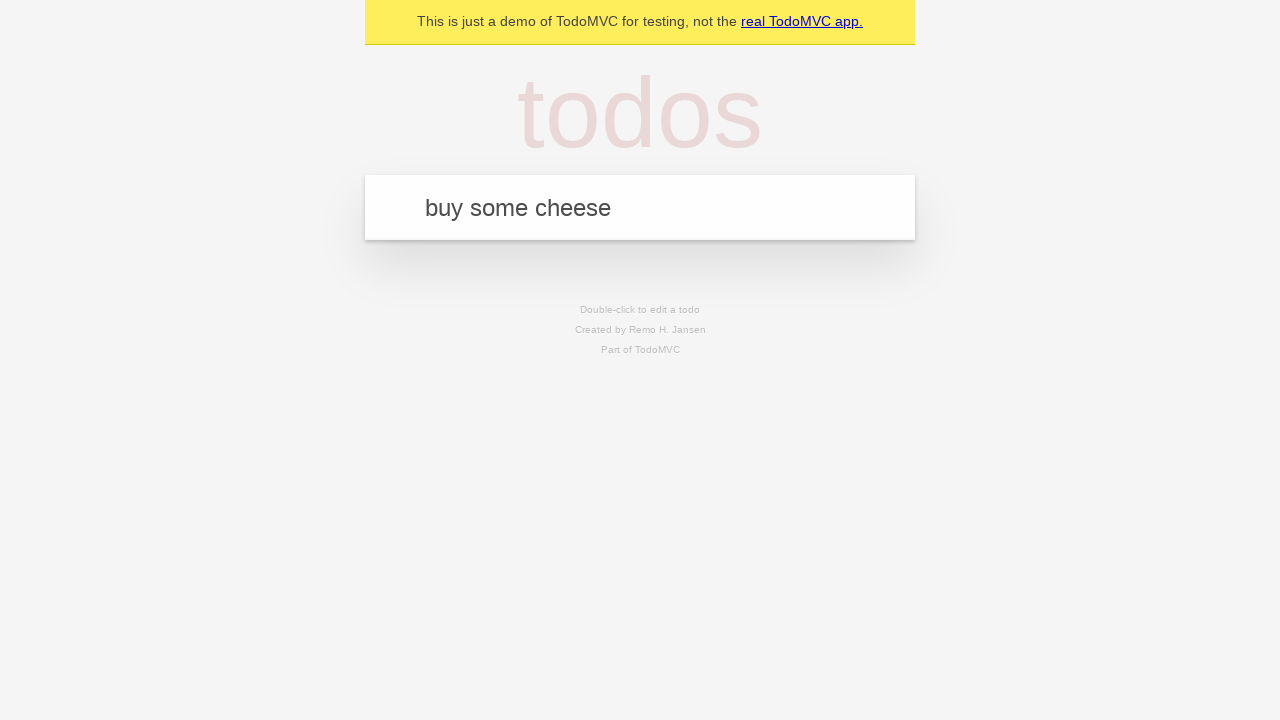

Pressed Enter to create first todo on internal:attr=[placeholder="What needs to be done?"i]
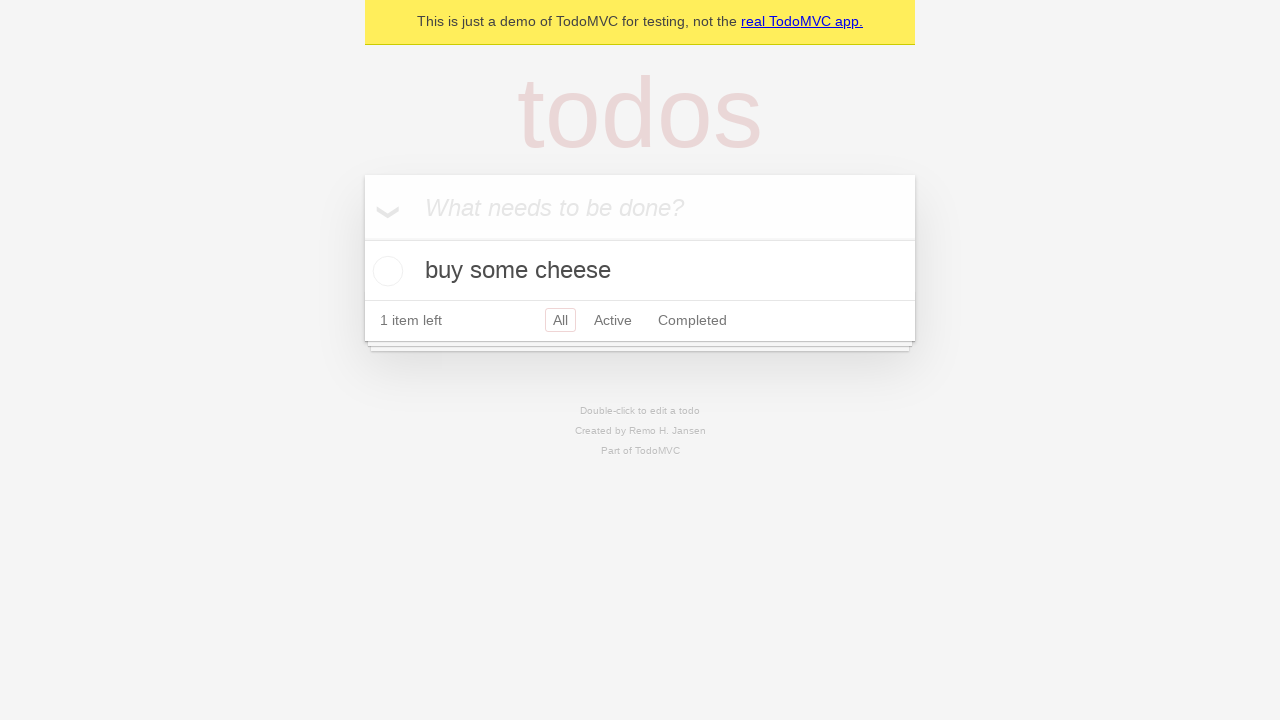

Filled todo input with 'feed the cat' on internal:attr=[placeholder="What needs to be done?"i]
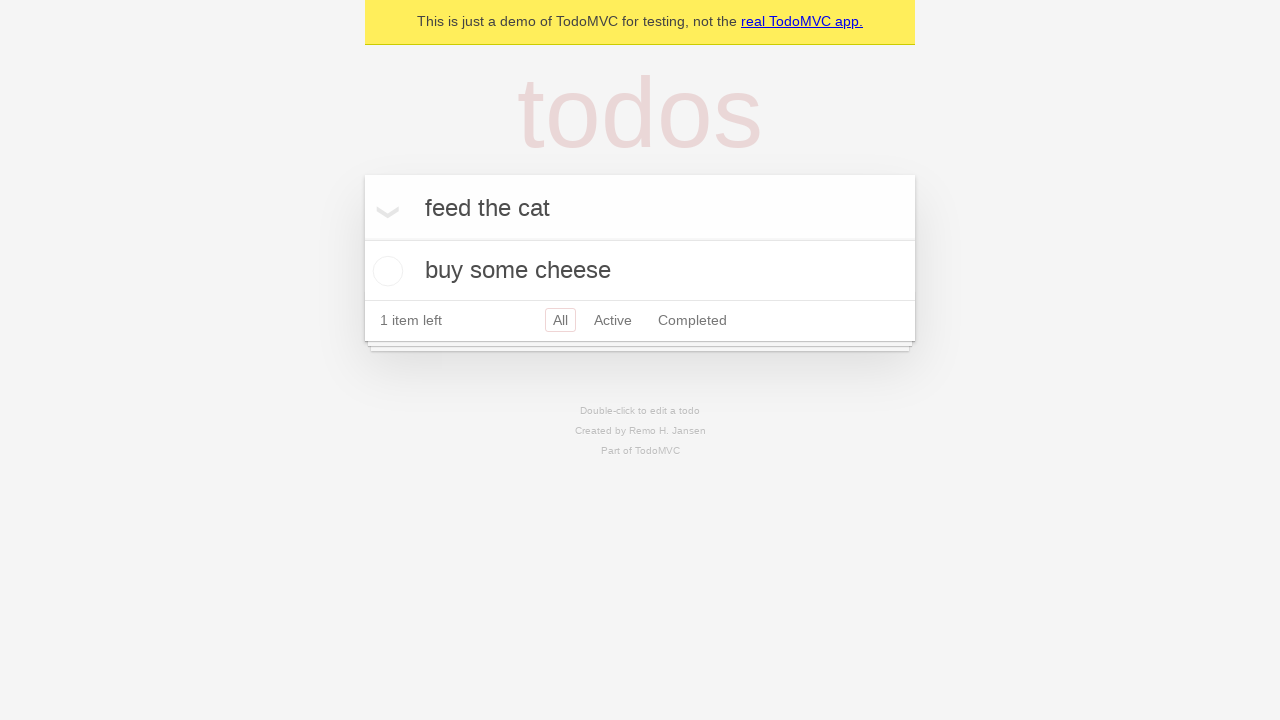

Pressed Enter to create second todo on internal:attr=[placeholder="What needs to be done?"i]
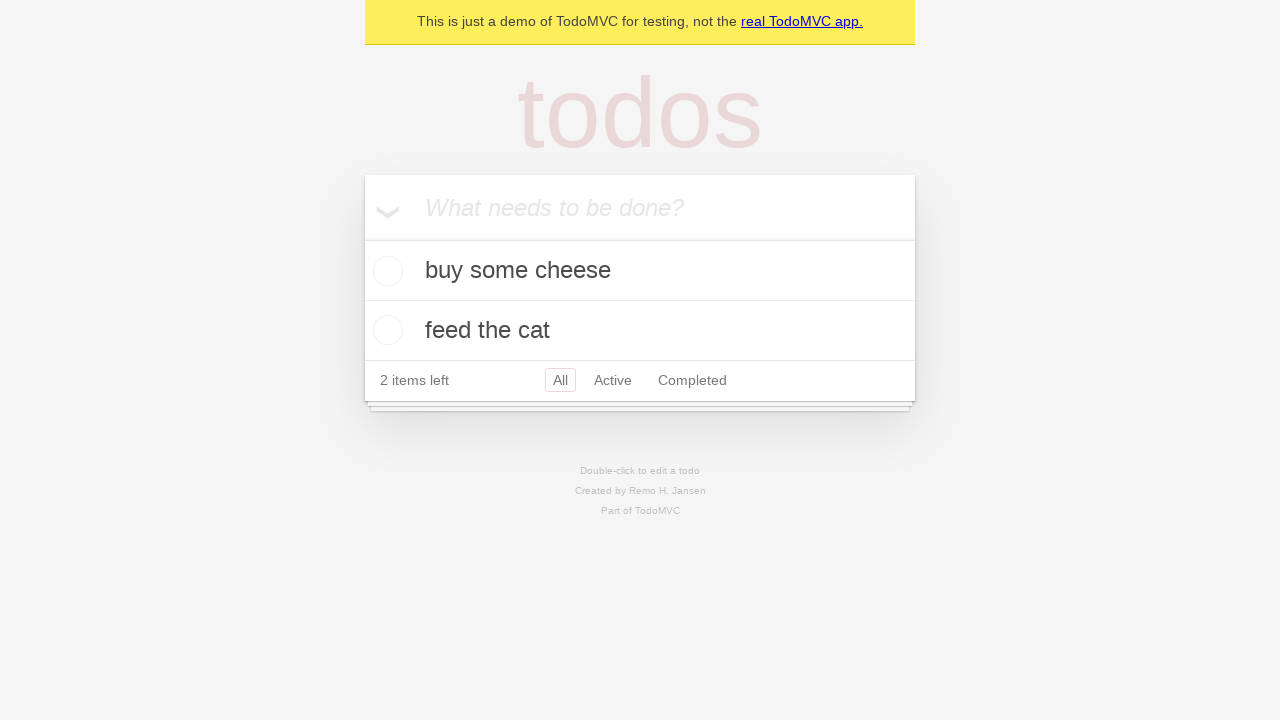

Filled todo input with 'book a doctors appointment' on internal:attr=[placeholder="What needs to be done?"i]
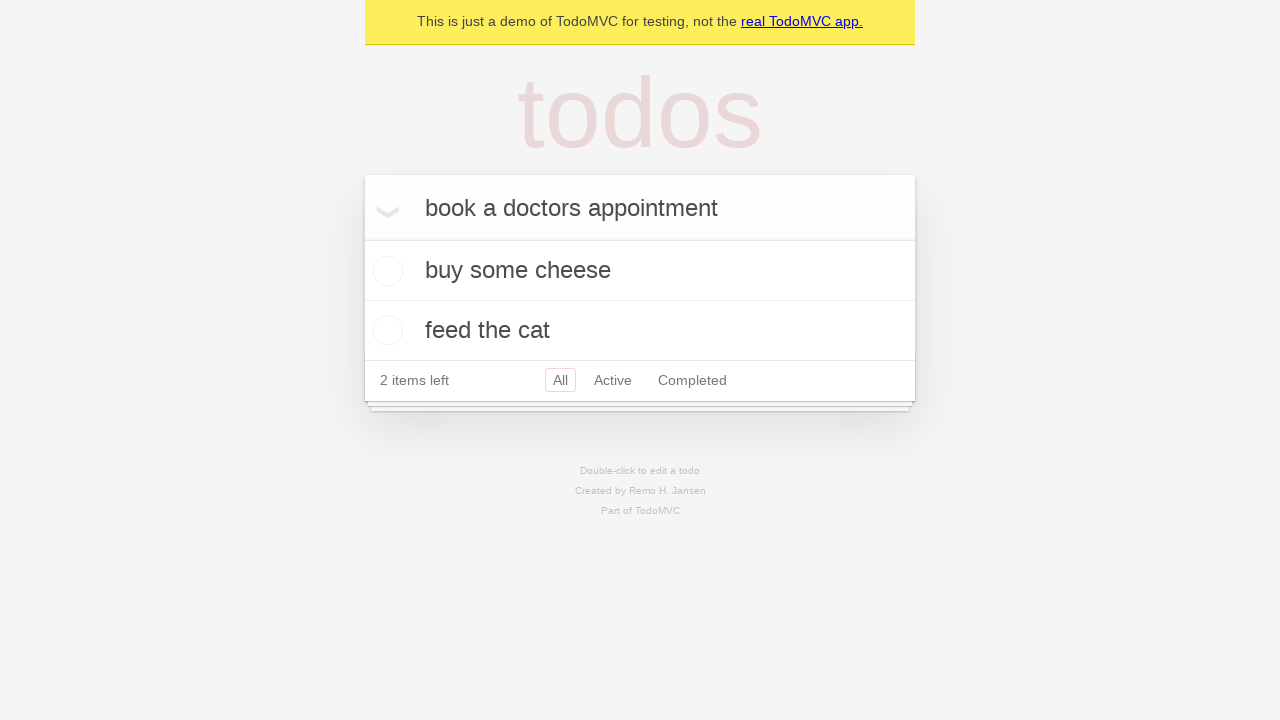

Pressed Enter to create third todo on internal:attr=[placeholder="What needs to be done?"i]
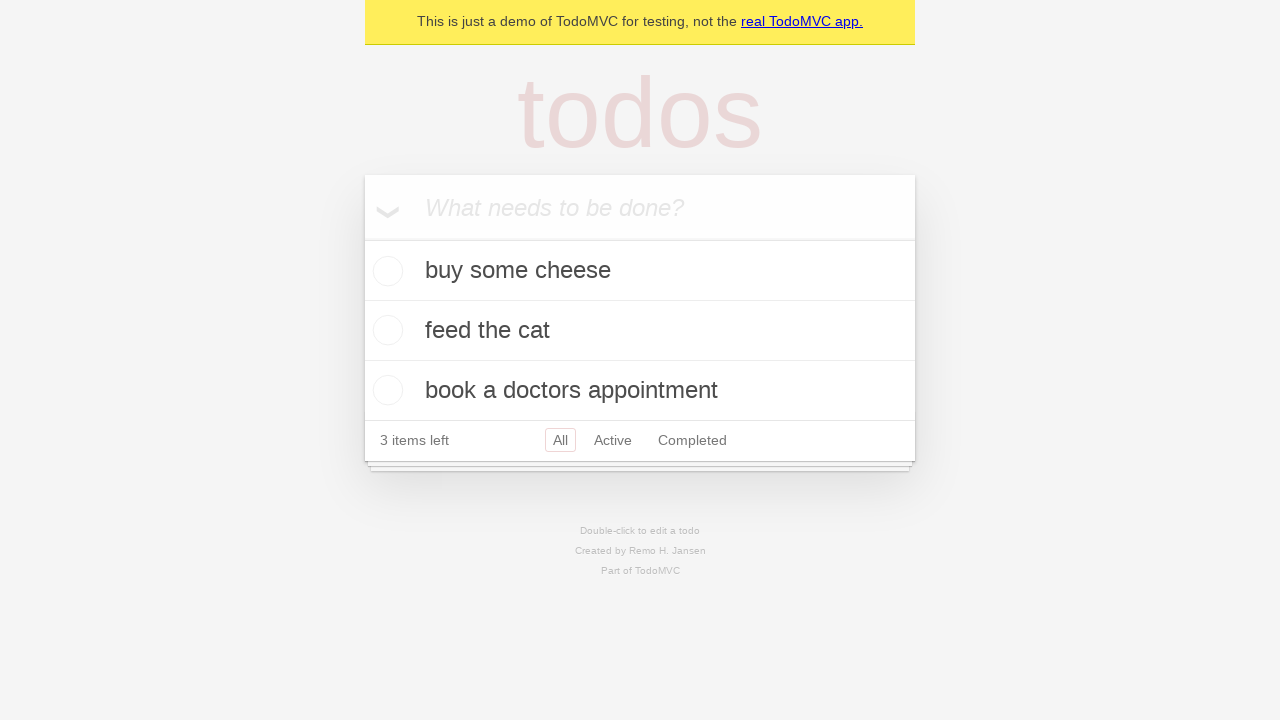

Waited for all three todo items to appear
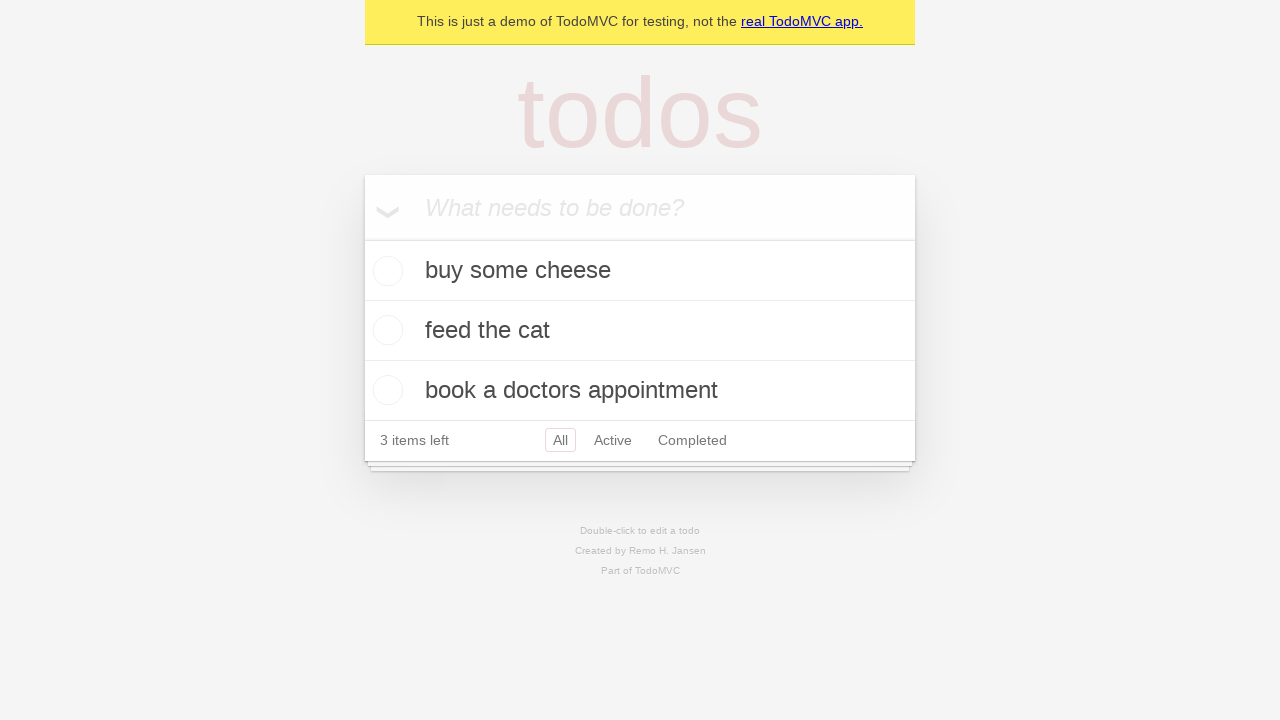

Double-clicked second todo item to enter edit mode at (640, 331) on [data-testid='todo-item'] >> nth=1
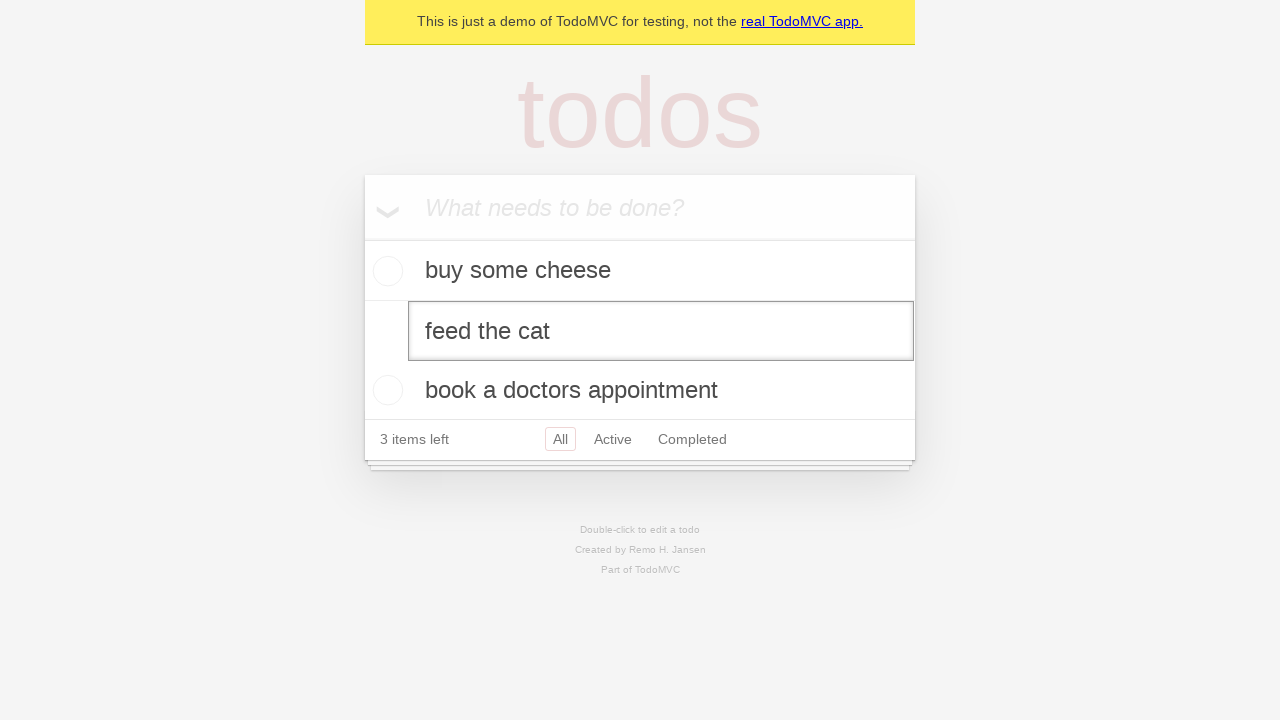

Changed todo text to 'buy some sausages' in edit input on [data-testid='todo-item'] >> nth=1 >> internal:role=textbox[name="Edit"i]
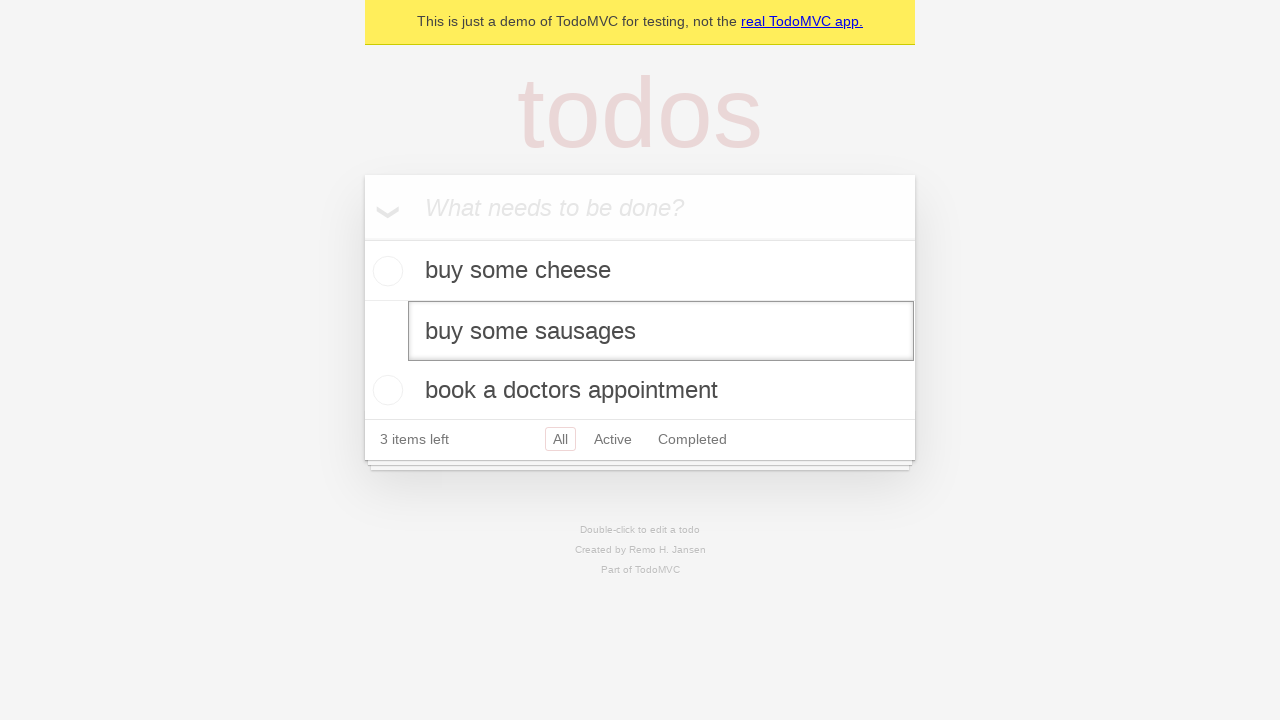

Dispatched blur event on edit input to trigger save
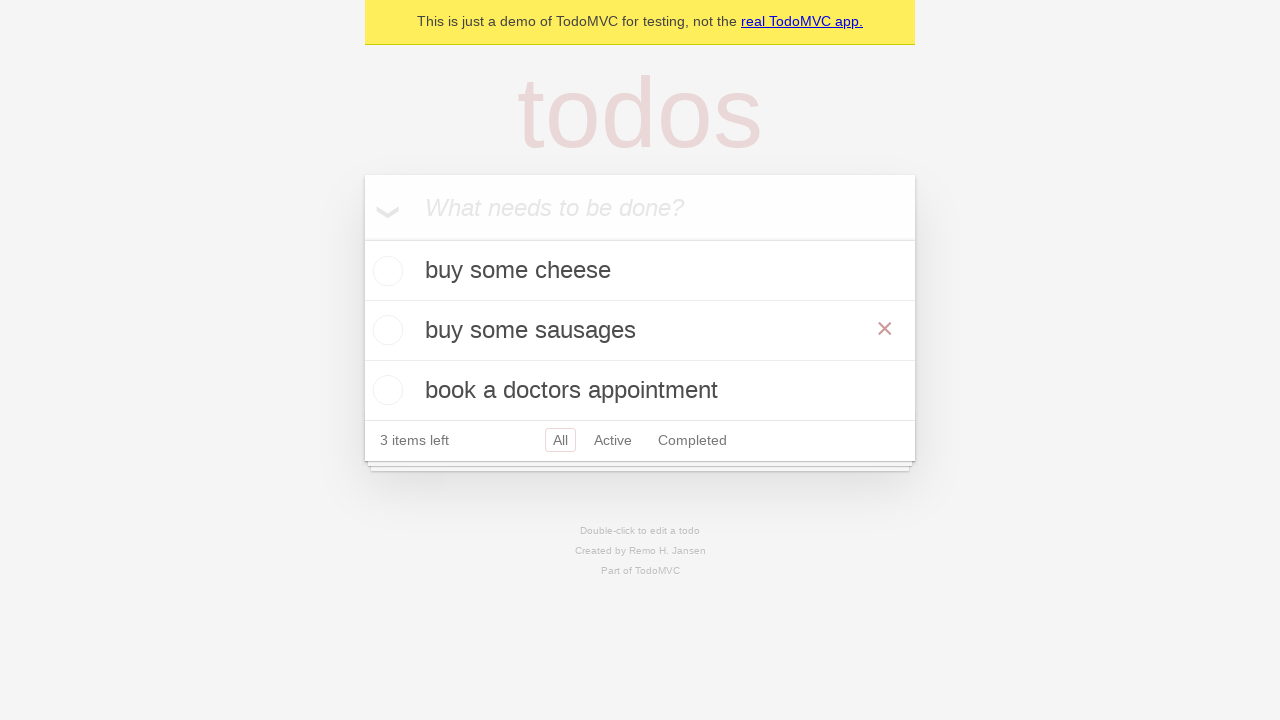

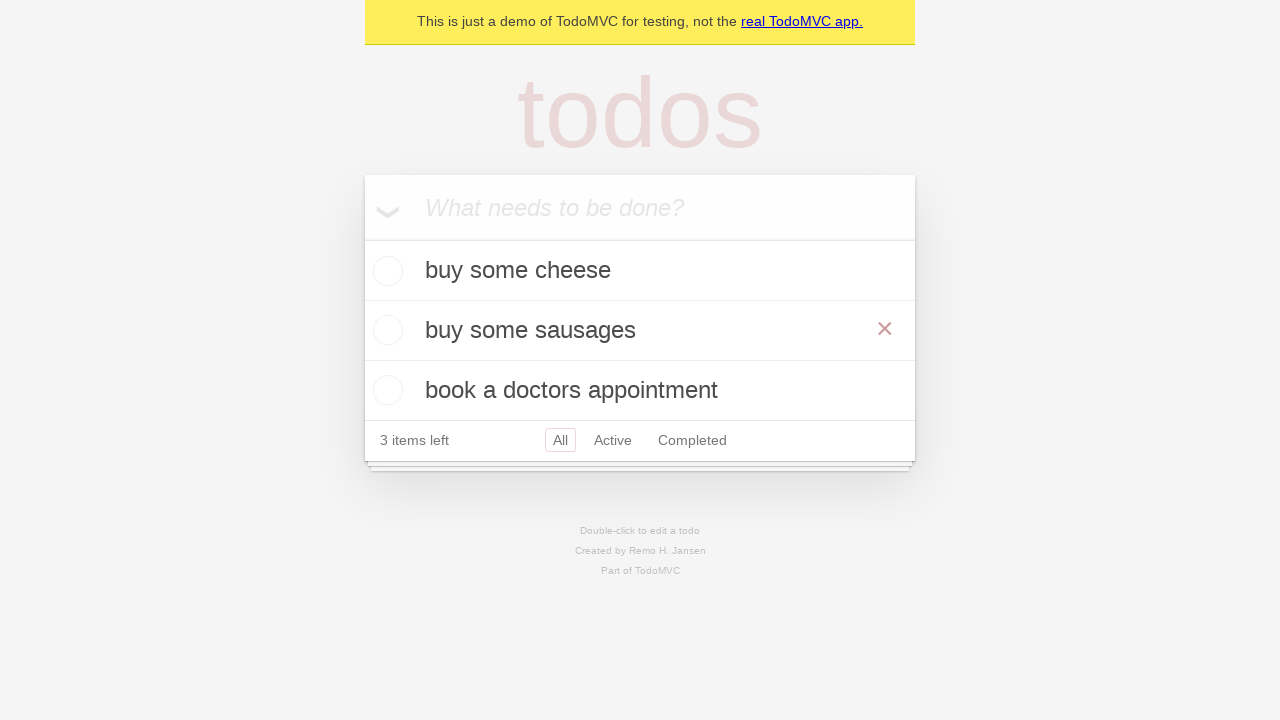